Tests browsing languages starting with letter M and verifies the last language entry in the table.

Starting URL: http://99-bottles-of-beer.net/lyrics.html

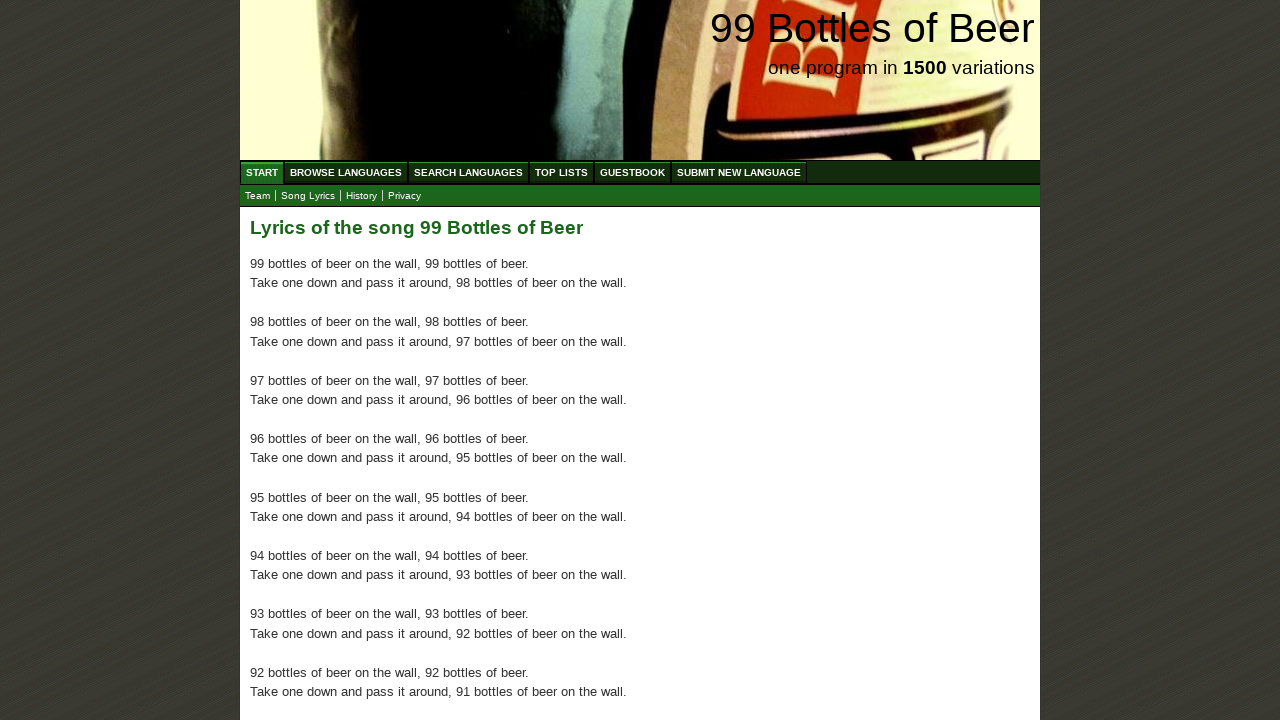

Clicked on 'Browse Languages' menu item at (346, 172) on xpath=//ul[@id='menu']/li/a[@href='/abc.html']
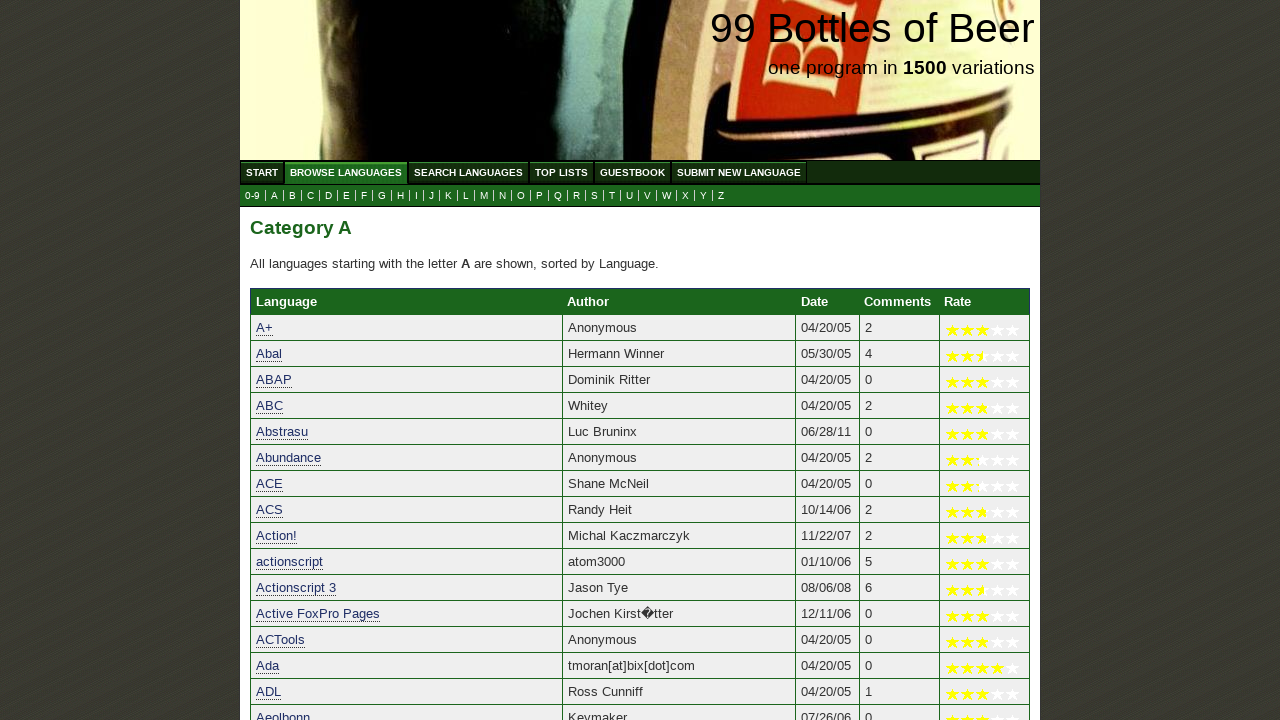

Clicked on 'M' link to filter languages starting with M at (484, 196) on xpath=//a[@href='m.html']
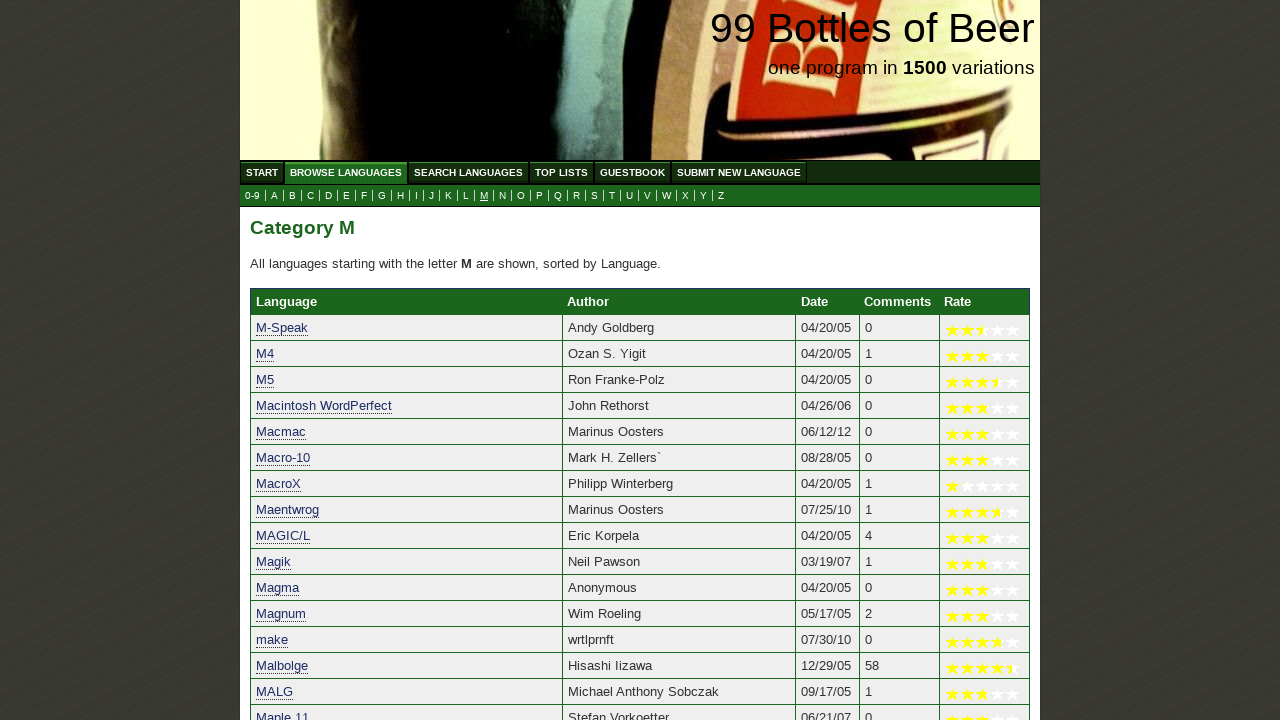

Table with language entries loaded
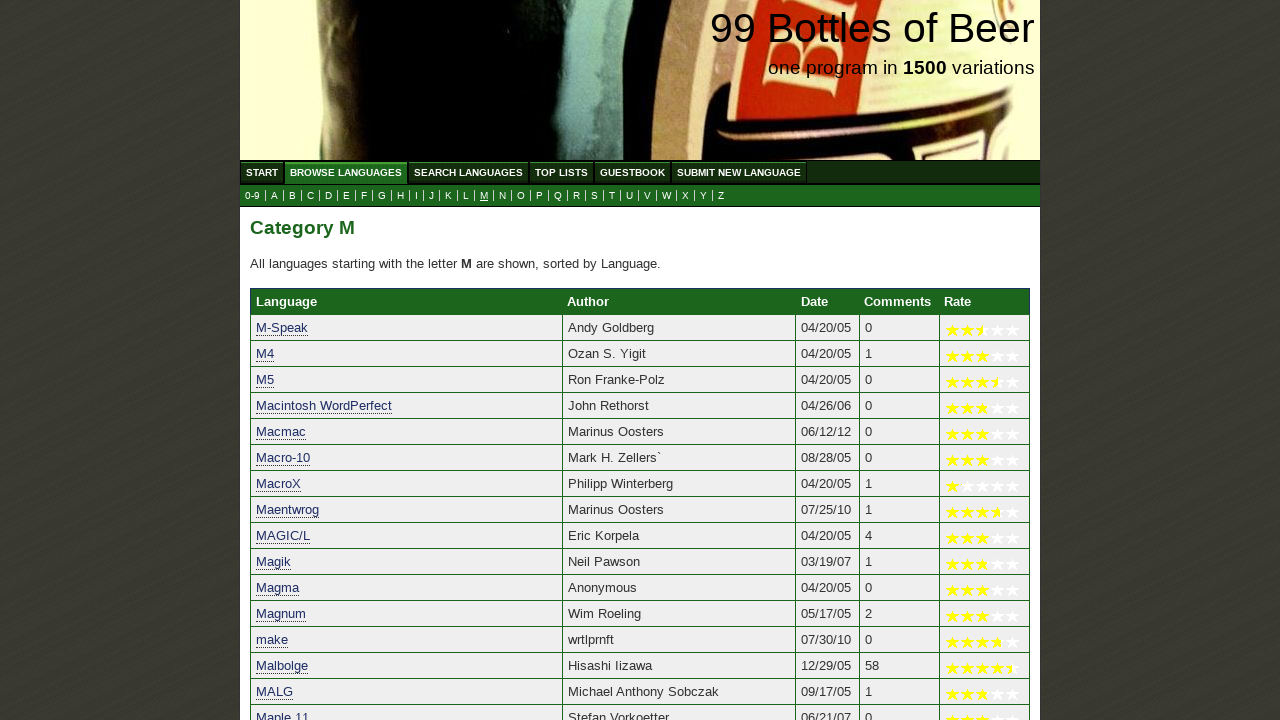

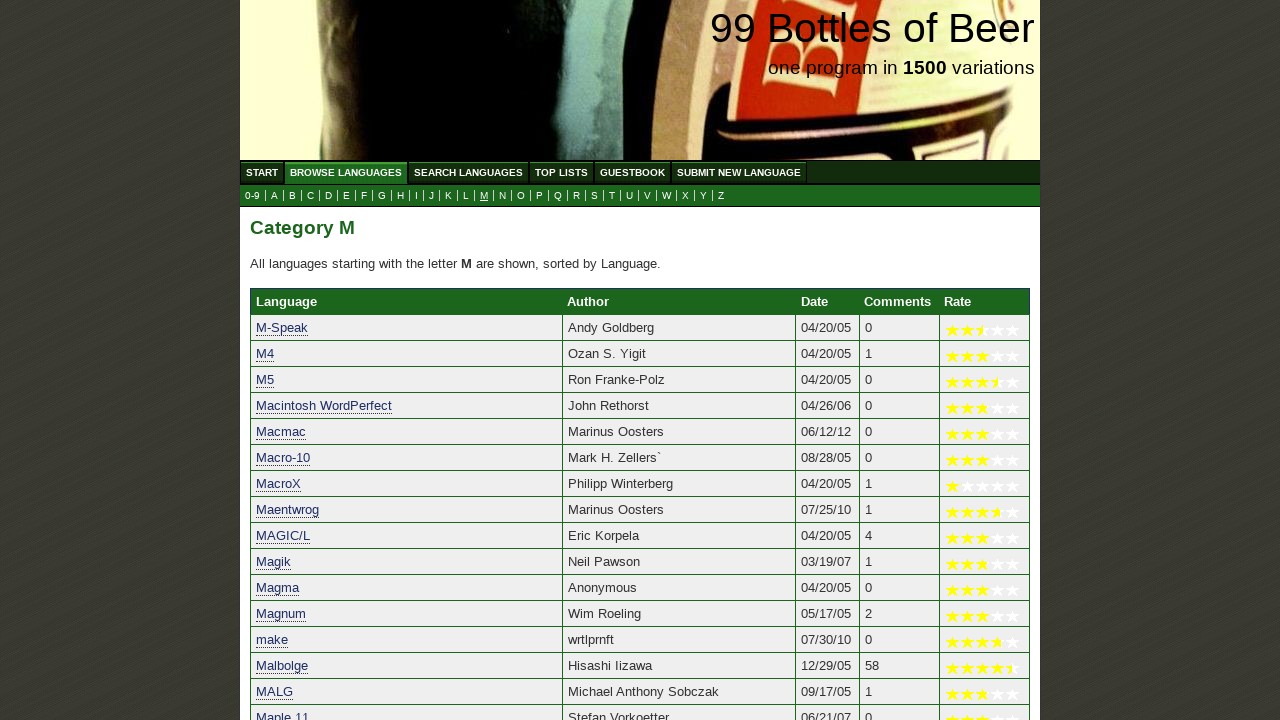